Tests horizontal slider by dragging it with the mouse to change the value

Starting URL: https://the-internet.herokuapp.com/horizontal_slider

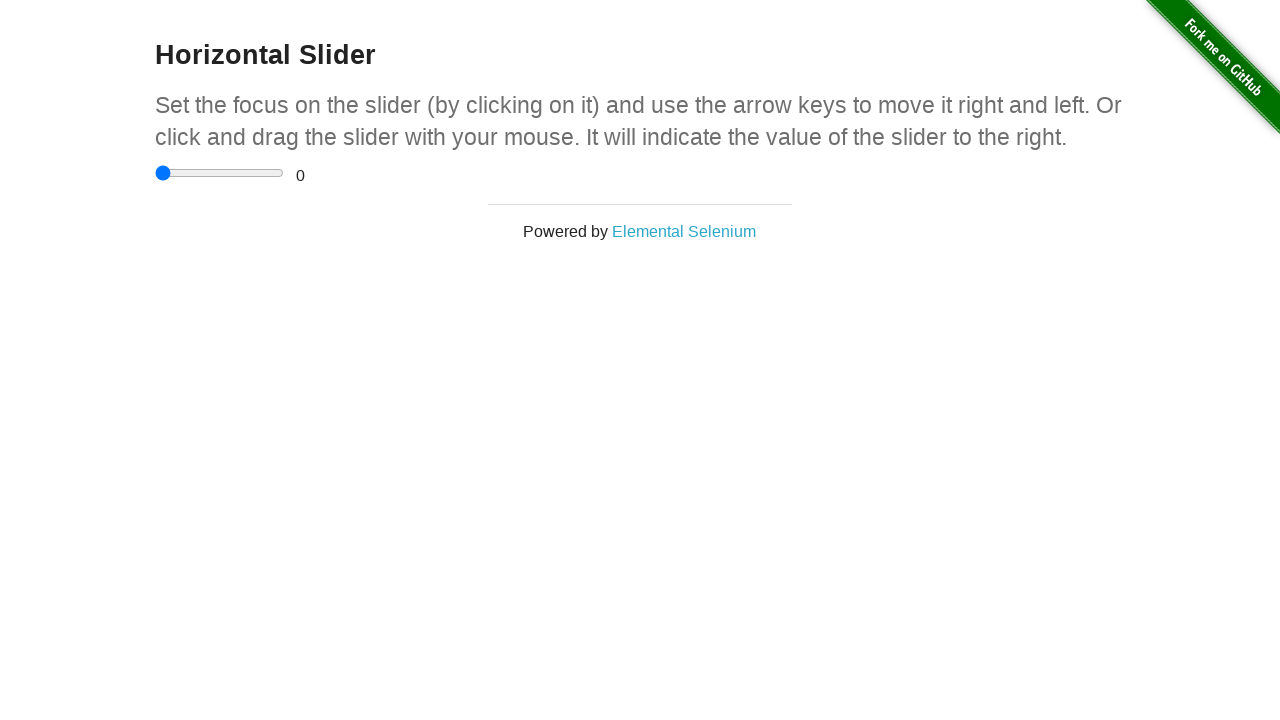

Waited for horizontal slider element to be visible
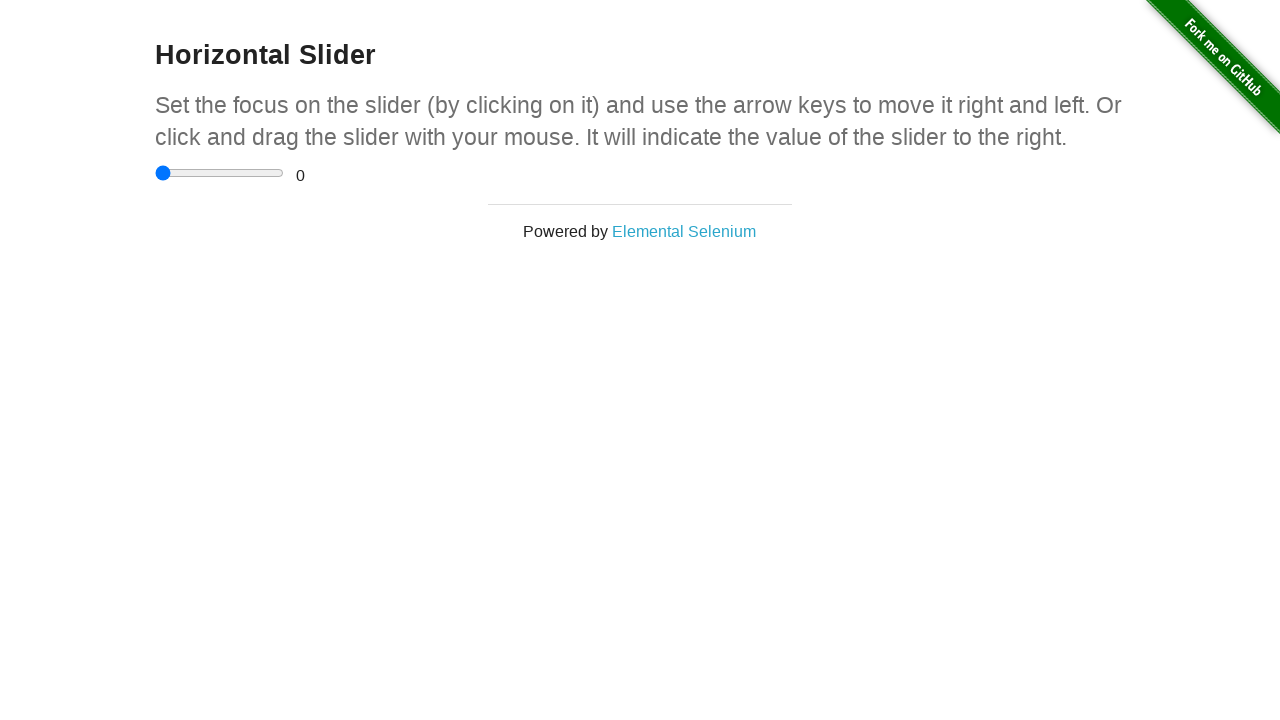

Located the range slider element
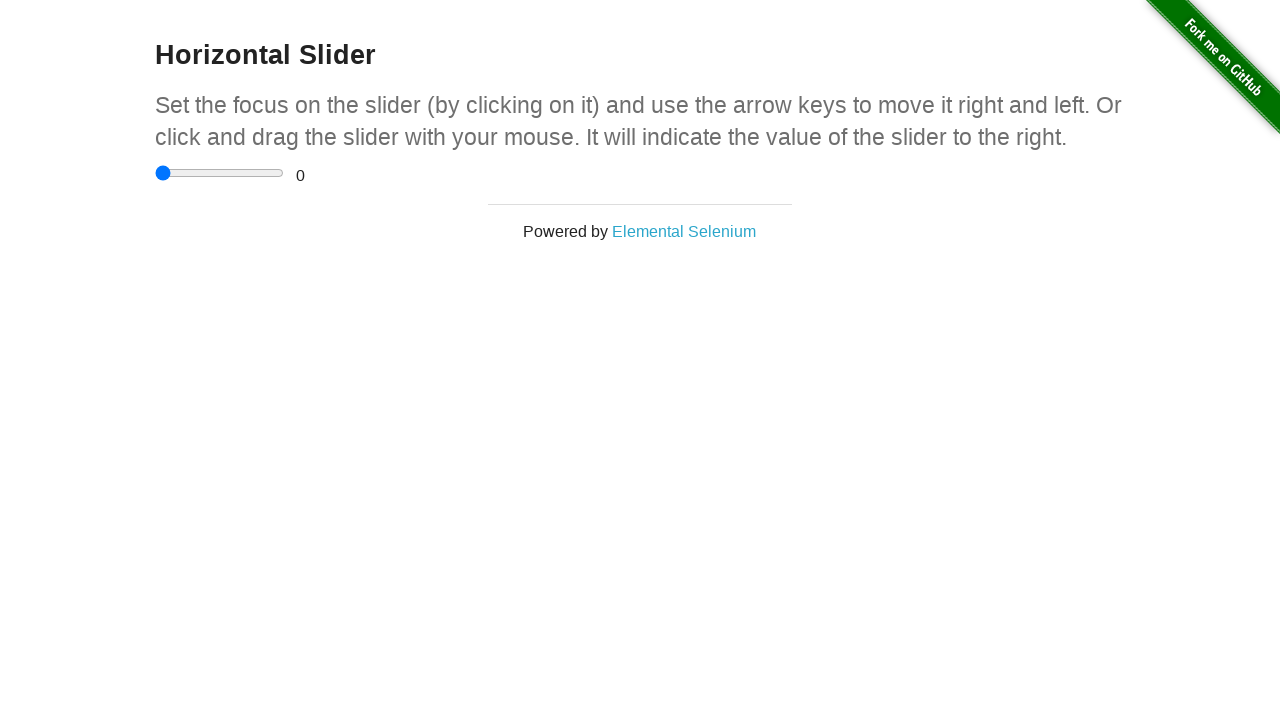

Retrieved slider bounding box coordinates
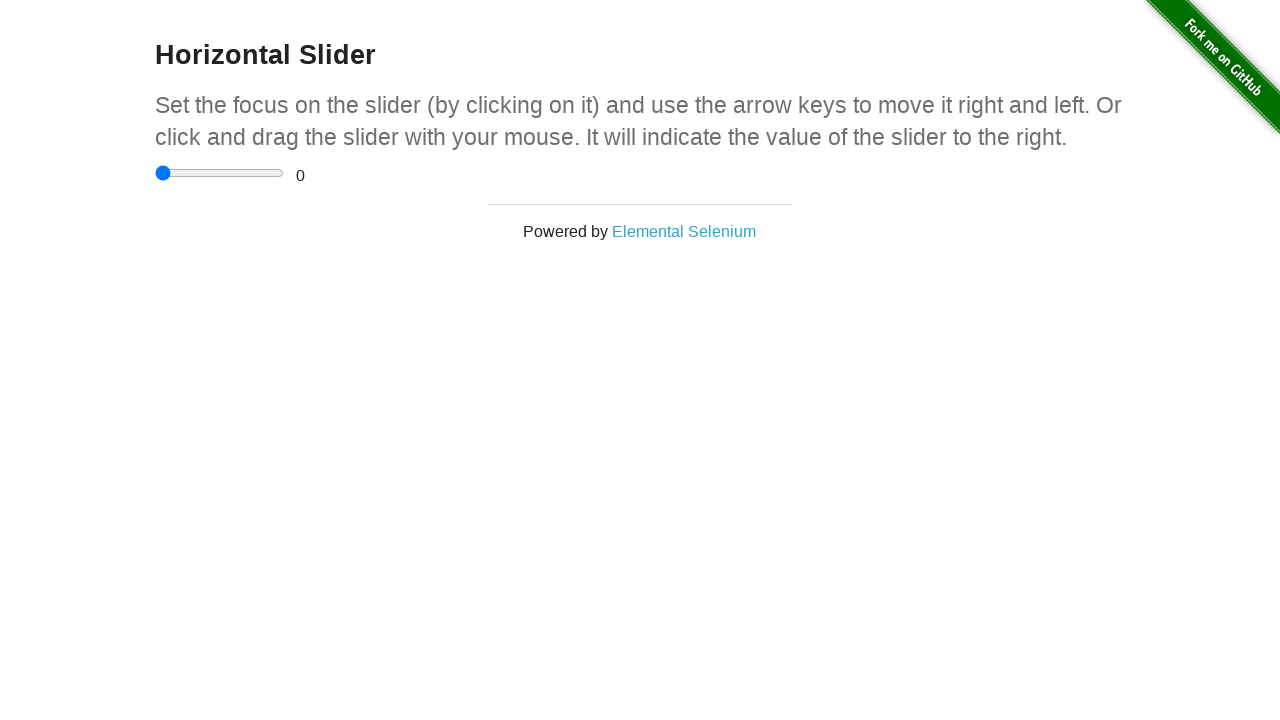

Moved mouse to center of slider at (220, 173)
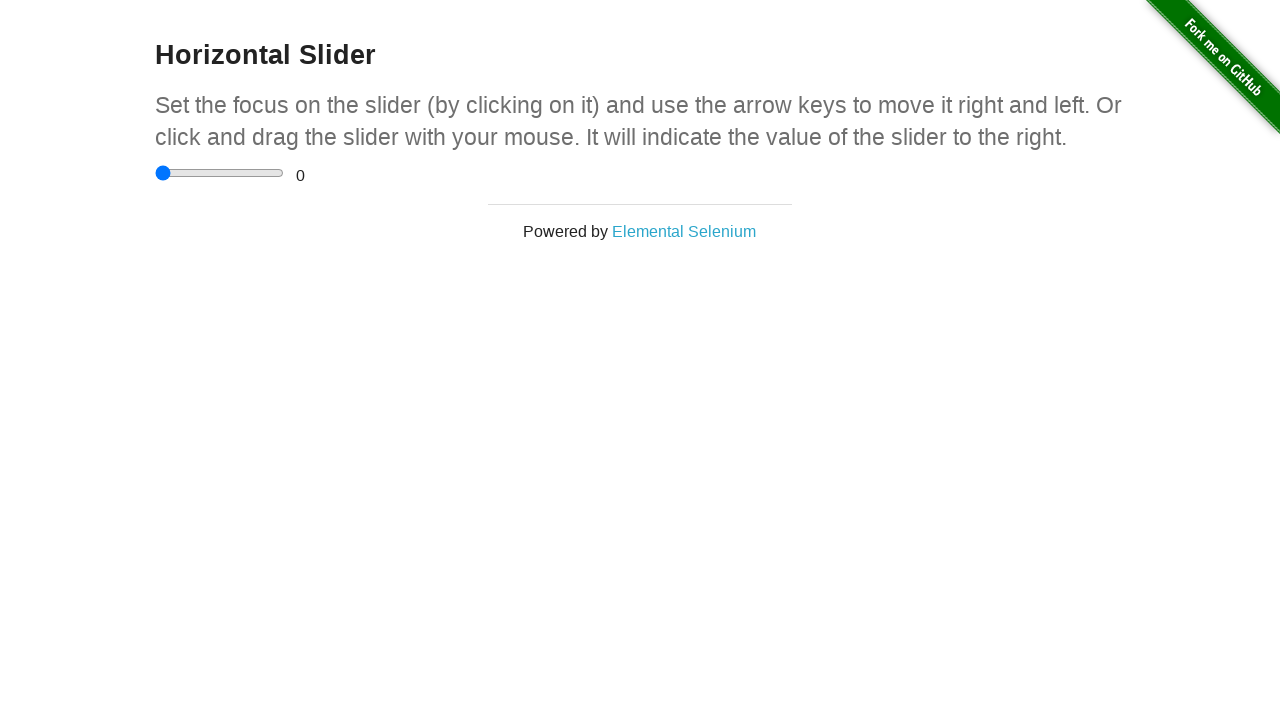

Pressed mouse button down on slider at (220, 173)
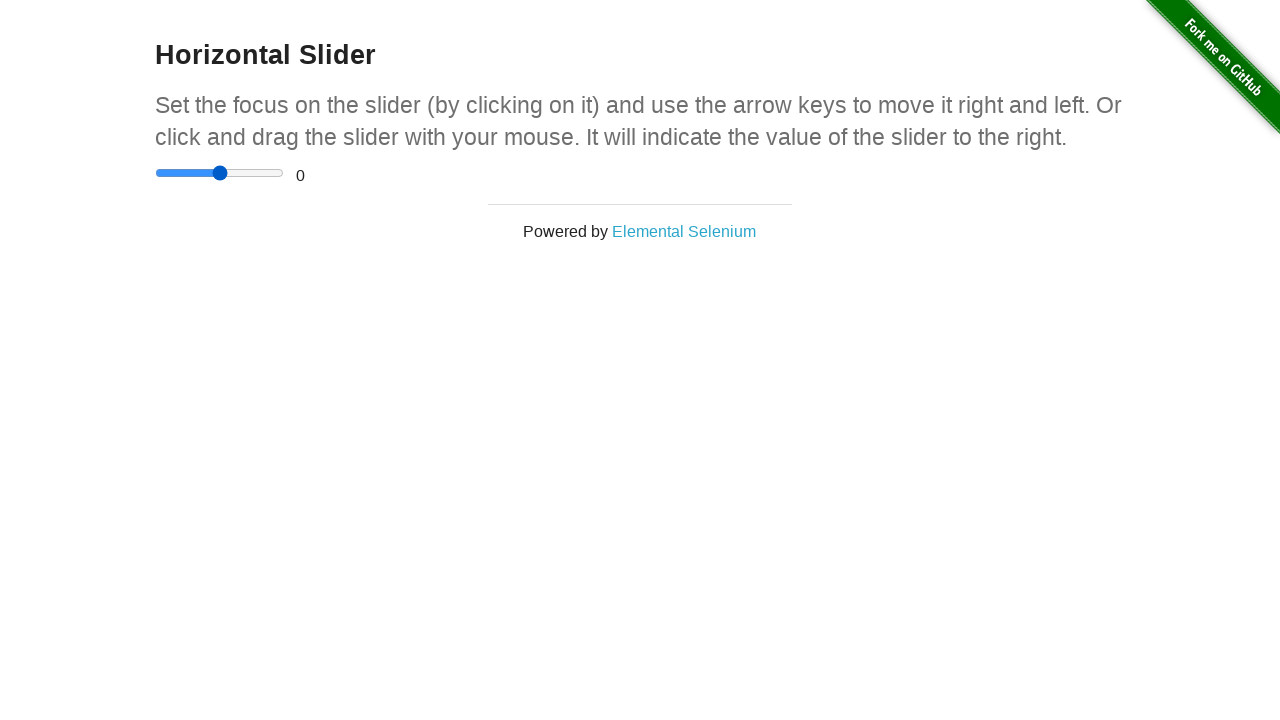

Dragged slider 40 pixels to the right while holding mouse button at (260, 173)
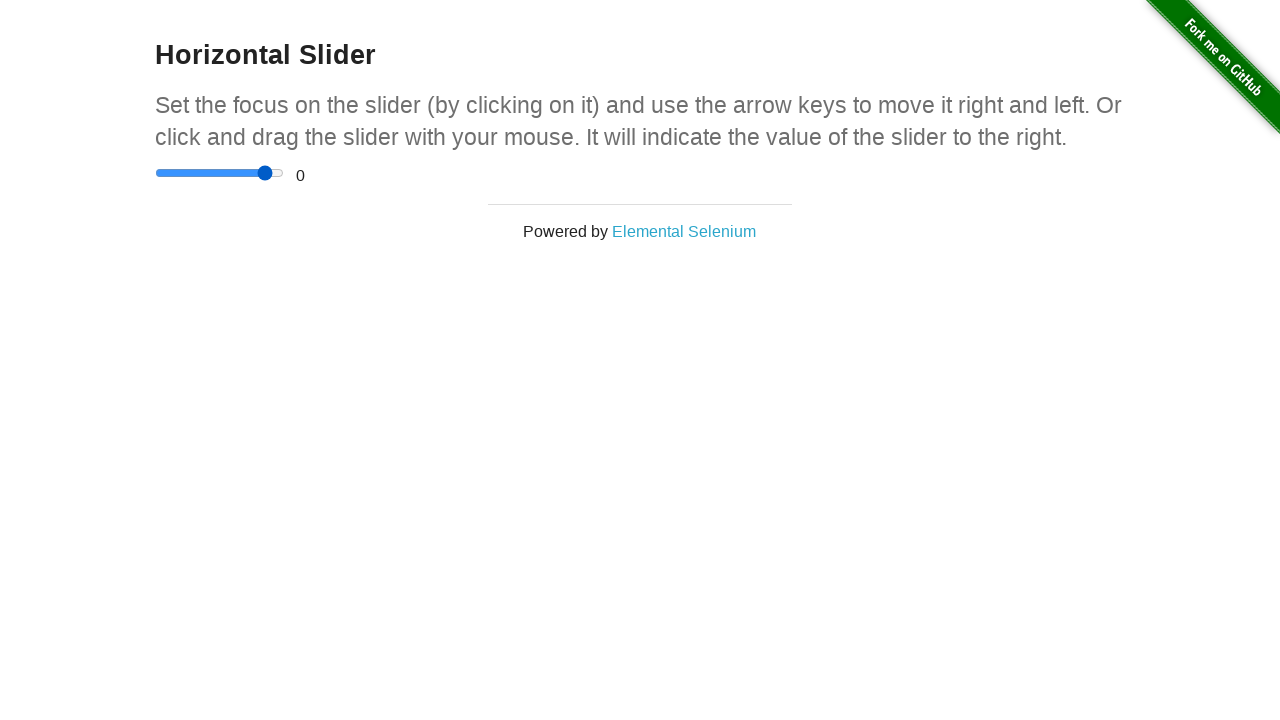

Released mouse button to complete slider drag at (260, 173)
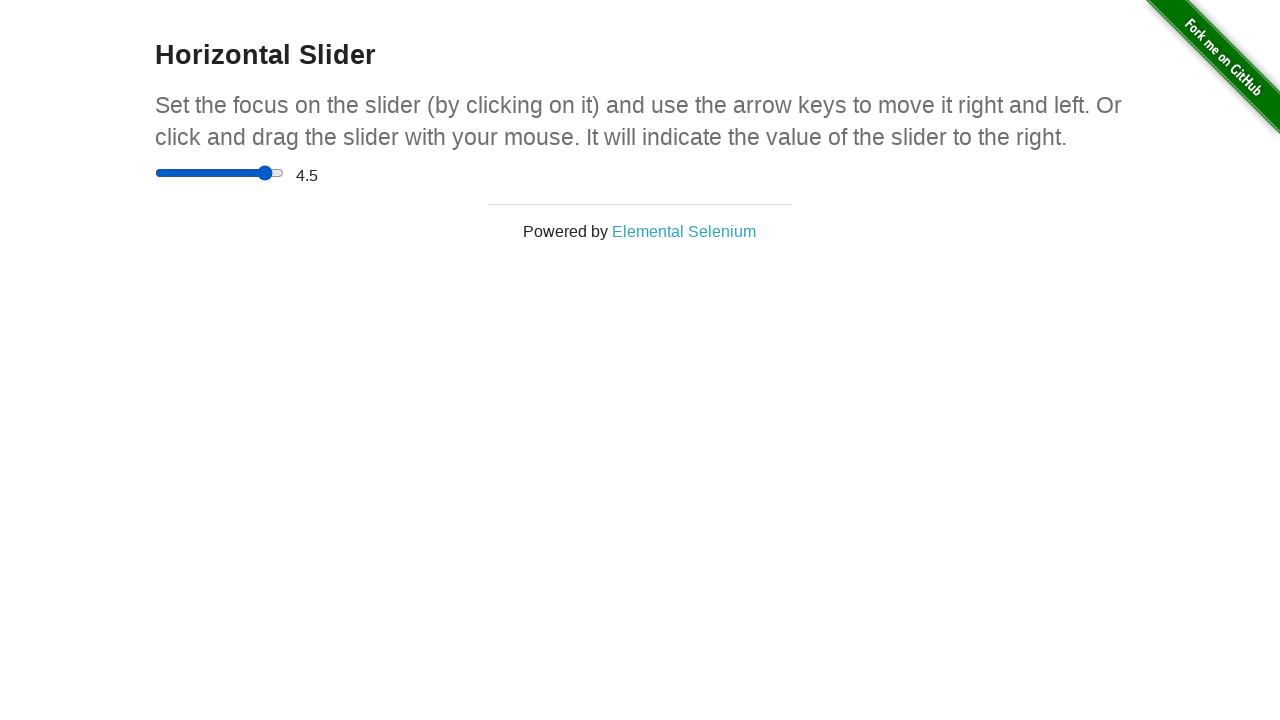

Verified that range value display element is present after slider movement
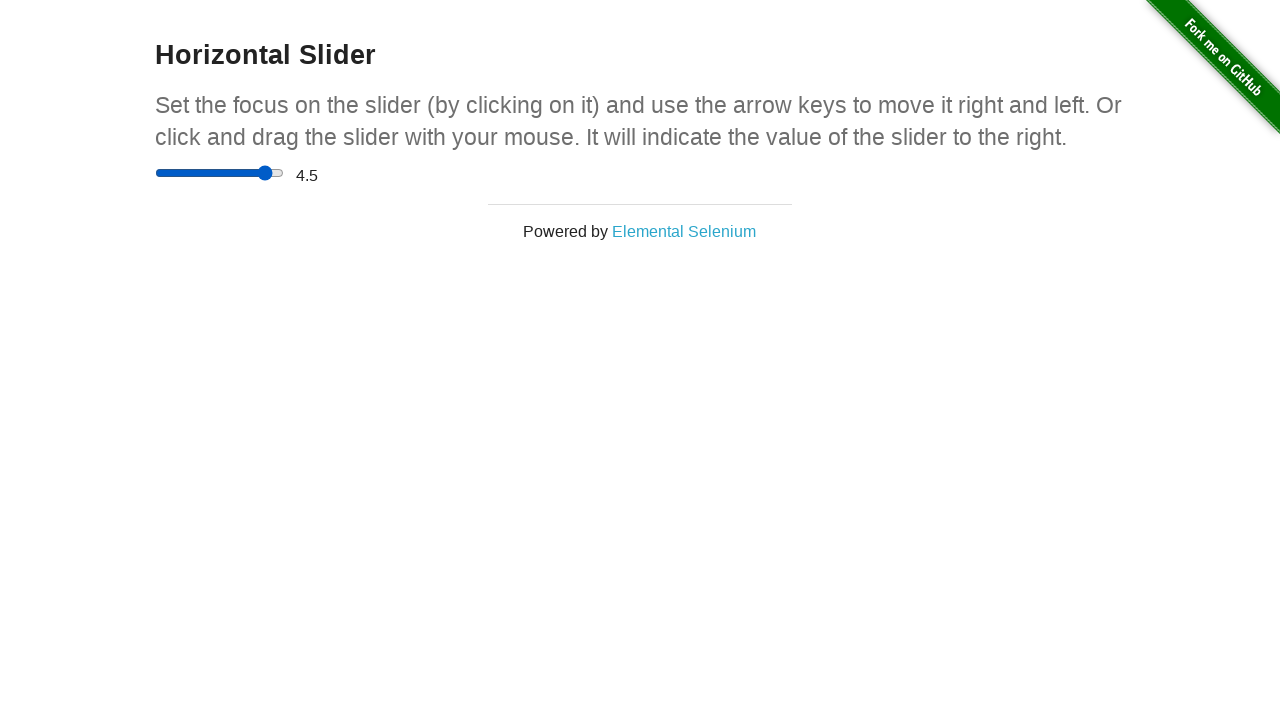

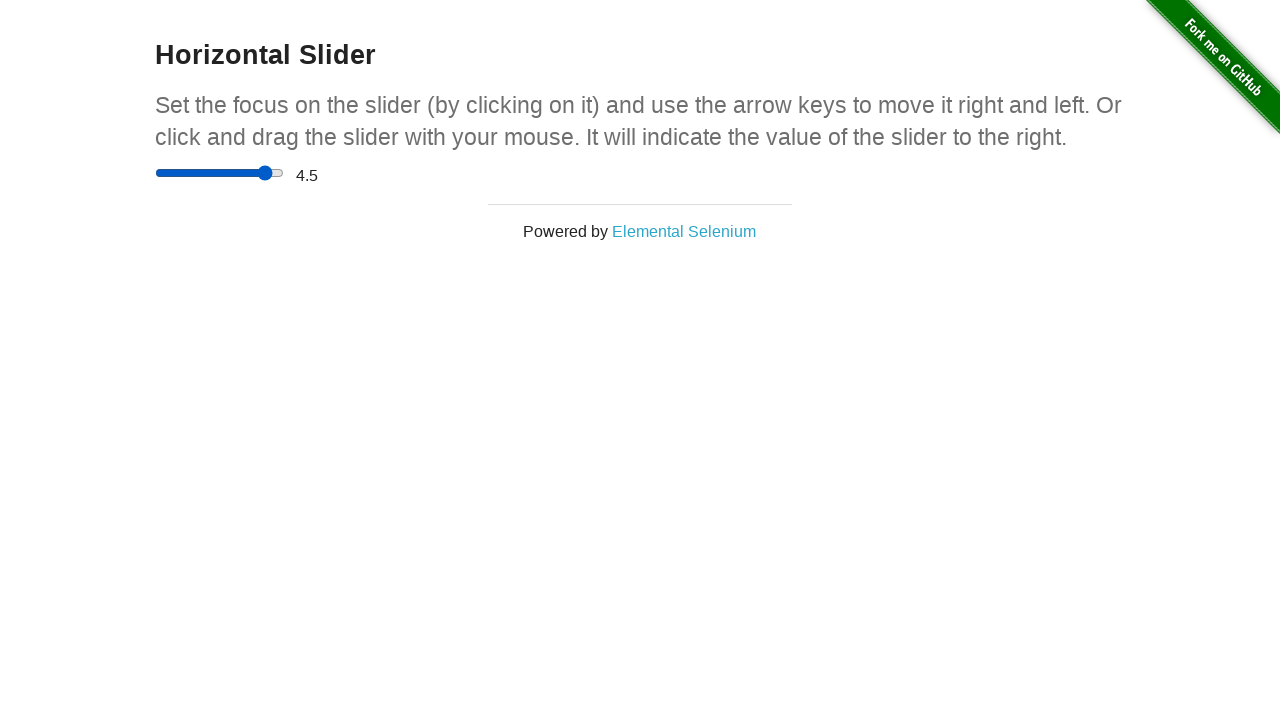